Tests selecting option 1 from a dropdown menu and verifies the selection was made correctly

Starting URL: https://the-internet.herokuapp.com/dropdown

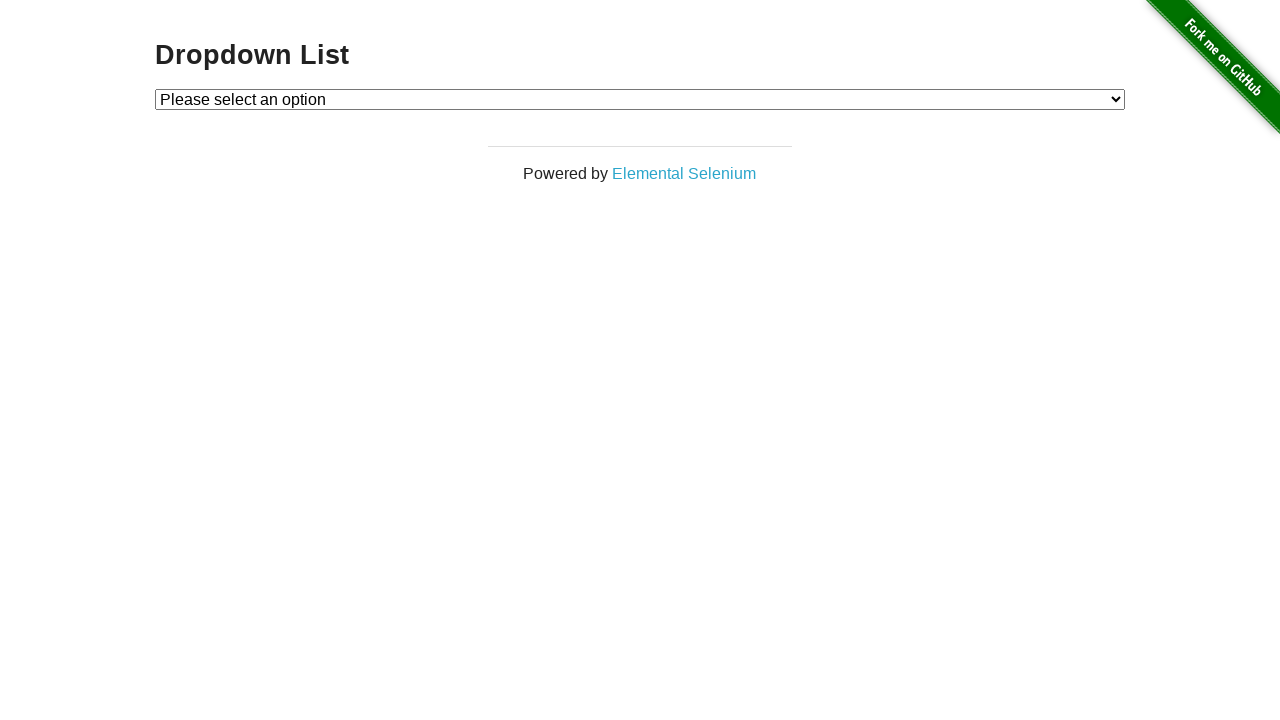

Navigated to dropdown page
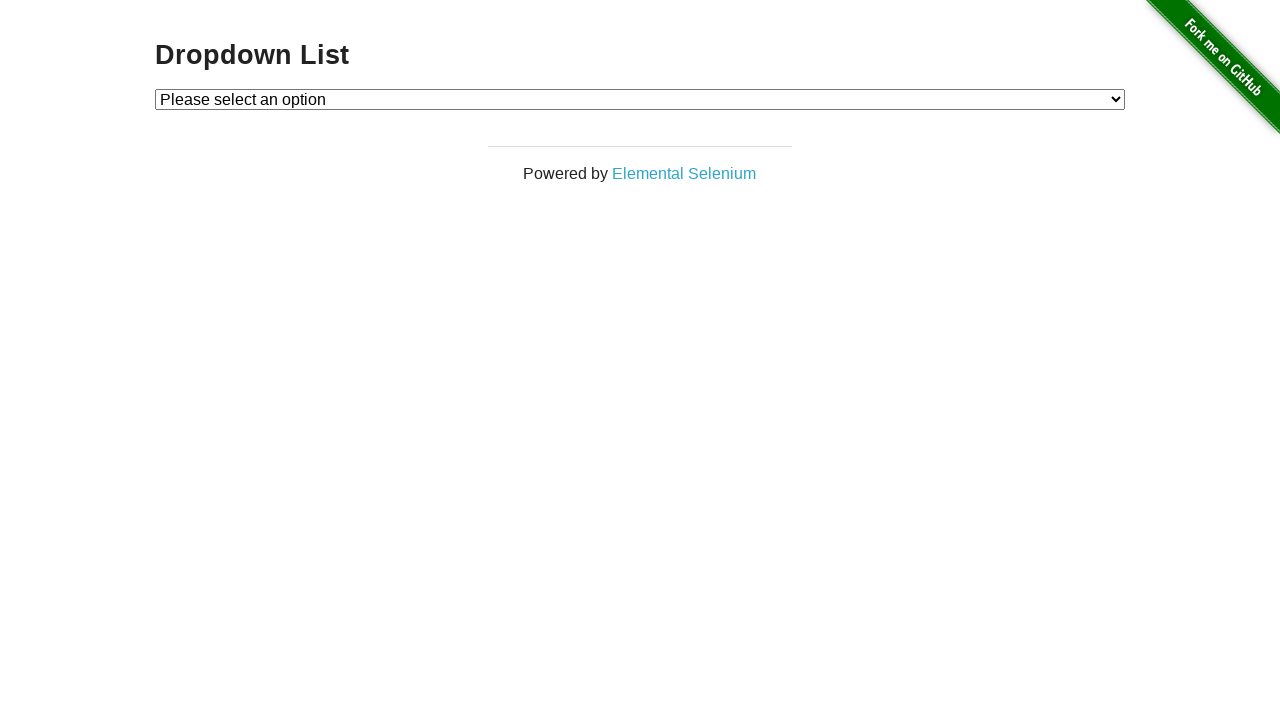

Selected option 1 from dropdown menu on select#dropdown
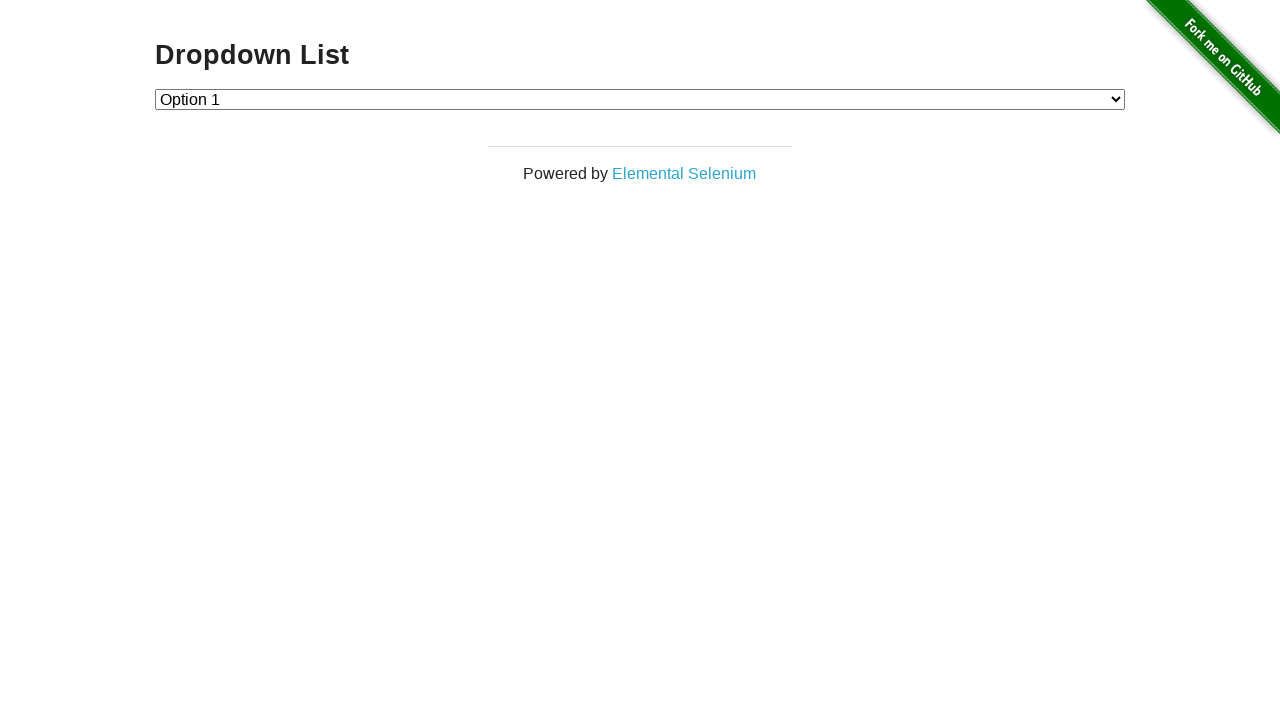

Retrieved selected dropdown value
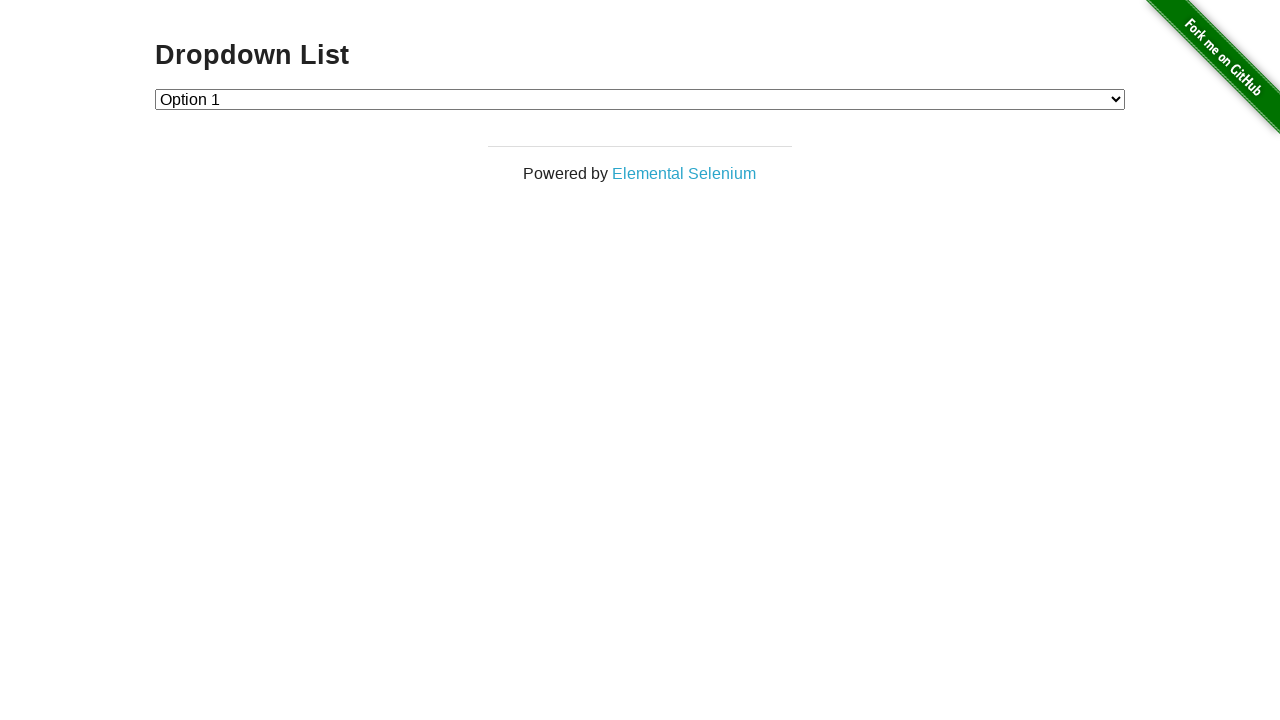

Verified that option 1 is correctly selected
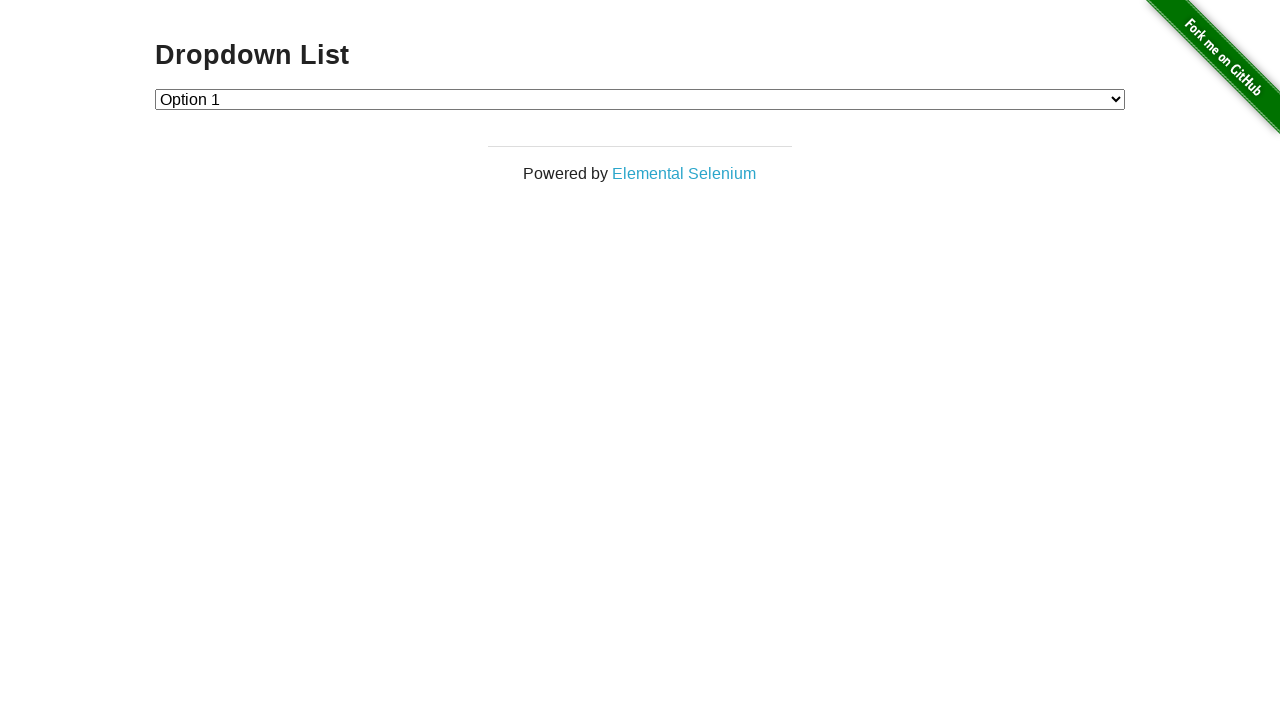

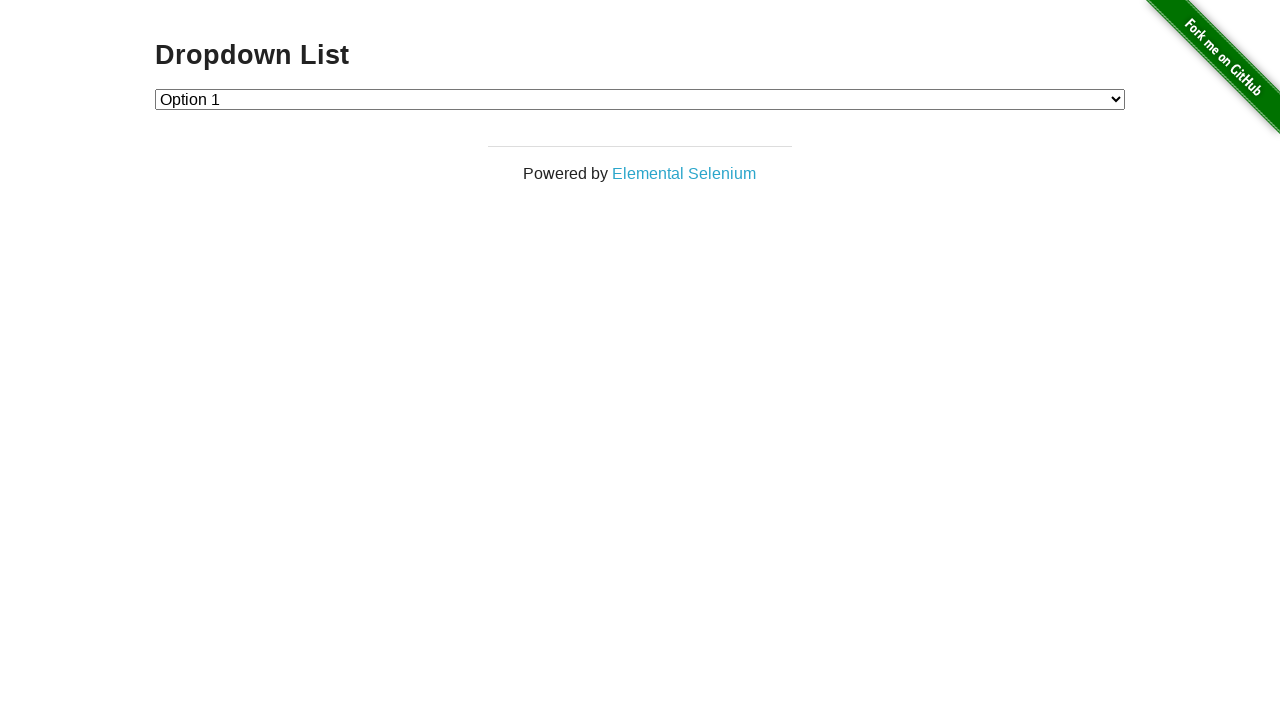